Tests JavaScript prompt alert functionality by clicking a button to trigger a prompt, entering text, accepting the alert, and verifying the entered text is displayed on the page

Starting URL: http://practice.cydeo.com/javascript_alerts

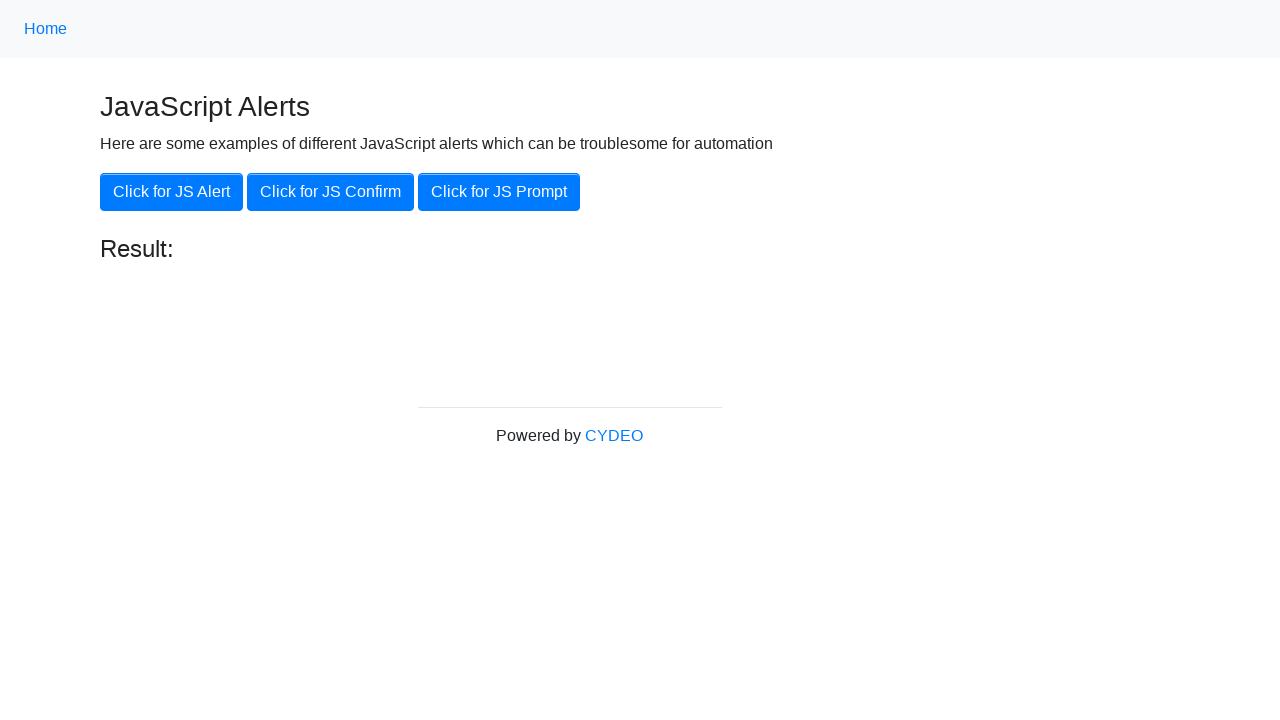

Clicked the 'Click for JS Prompt' button to trigger JavaScript prompt at (499, 192) on xpath=//button[.='Click for JS Prompt']
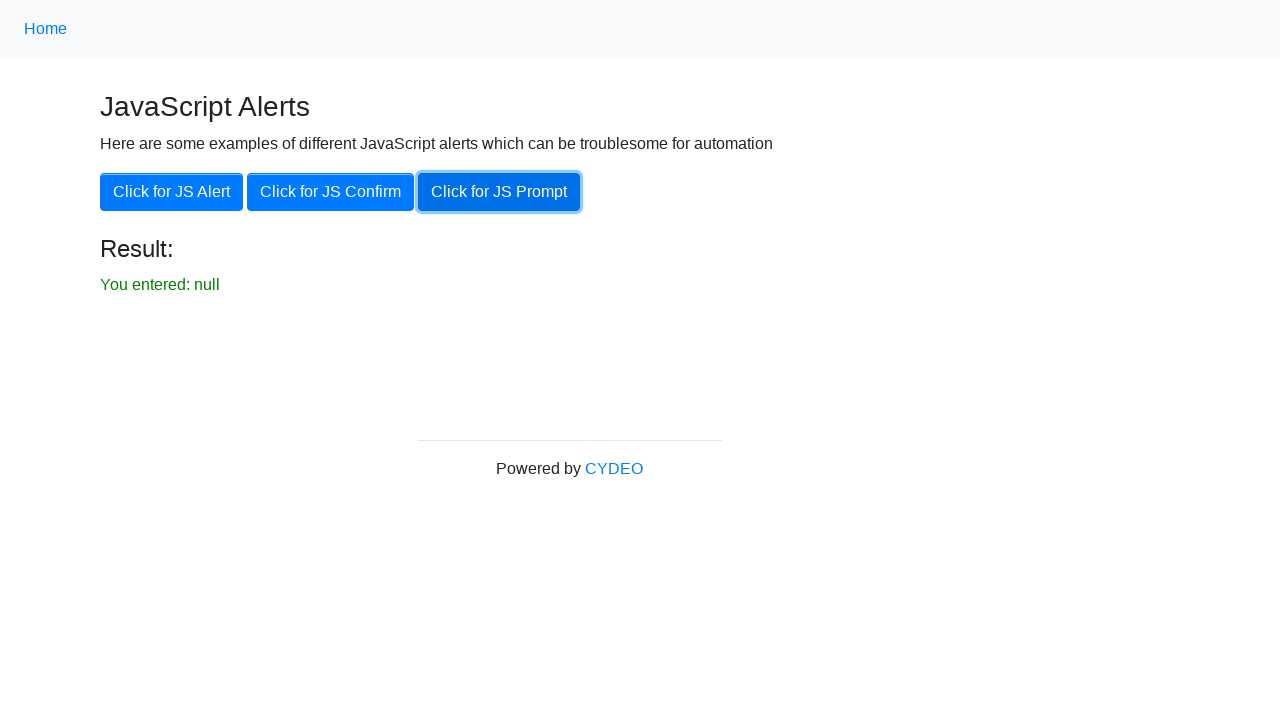

Set up dialog handler to accept prompt with 'hello' text
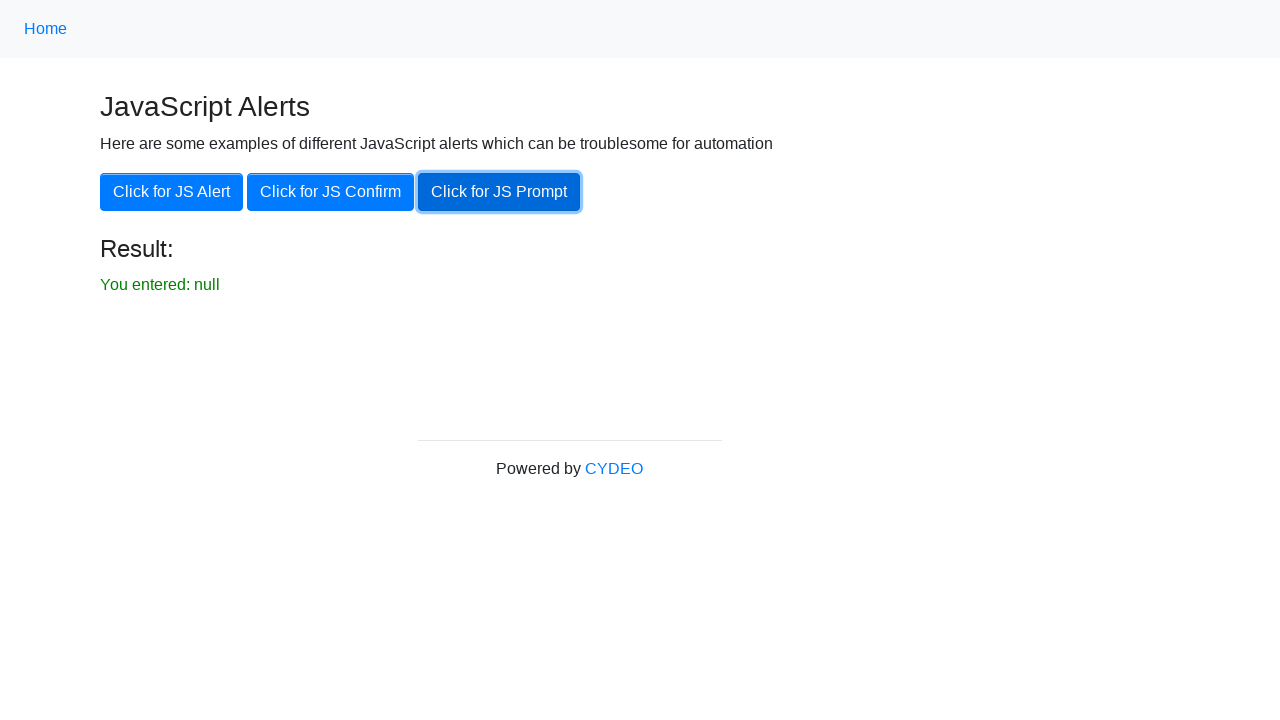

Clicked the 'Click for JS Prompt' button to trigger prompt alert at (499, 192) on xpath=//button[.='Click for JS Prompt']
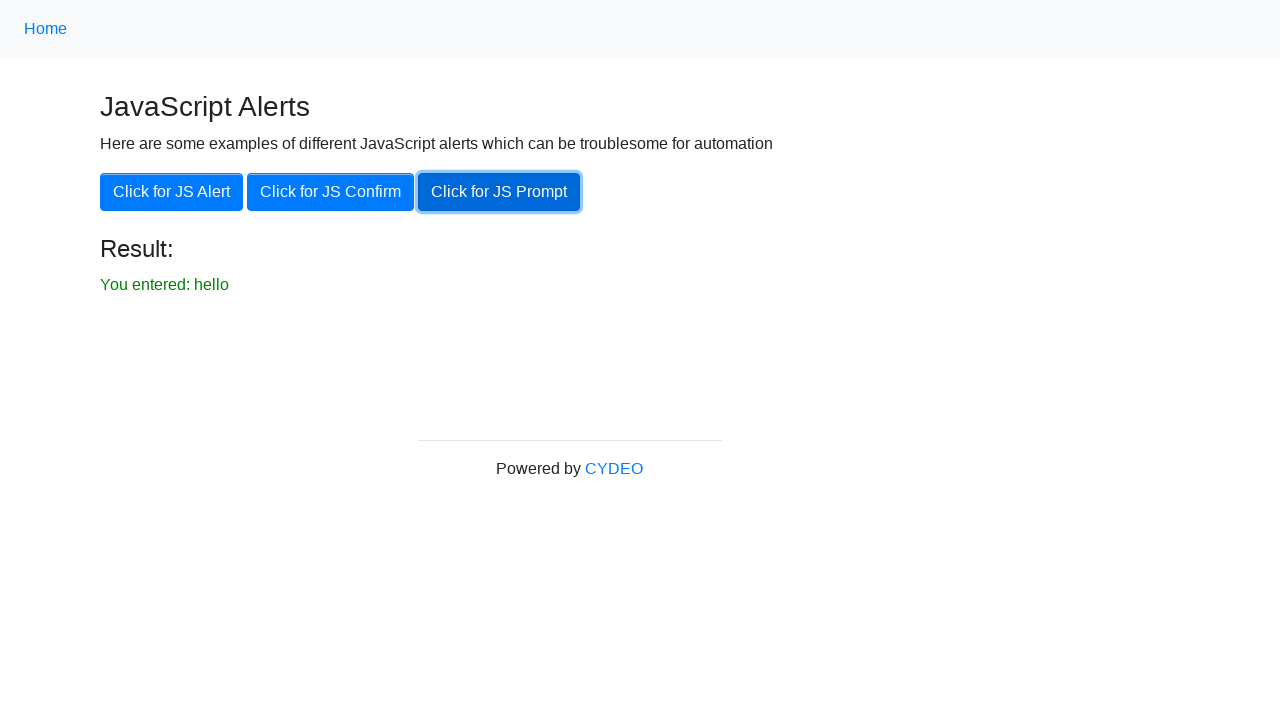

Located the result element on the page
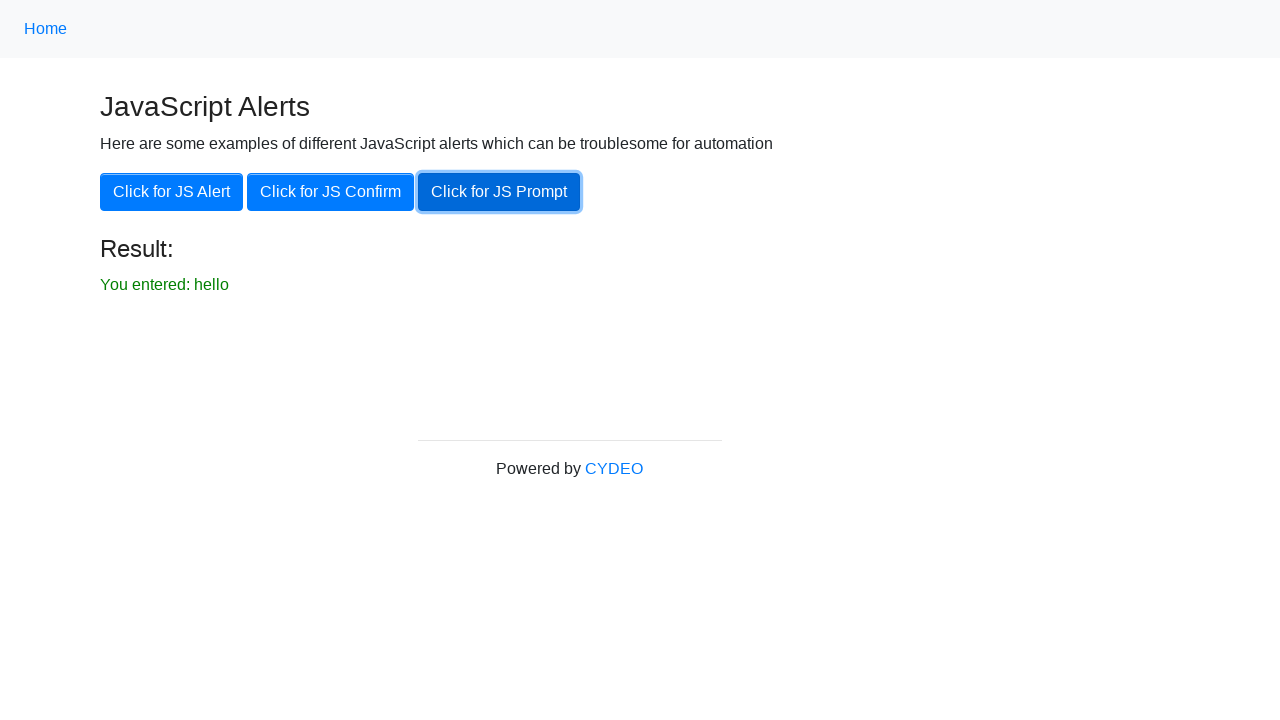

Verified that entered text 'hello' is correctly displayed as 'You entered: hello'
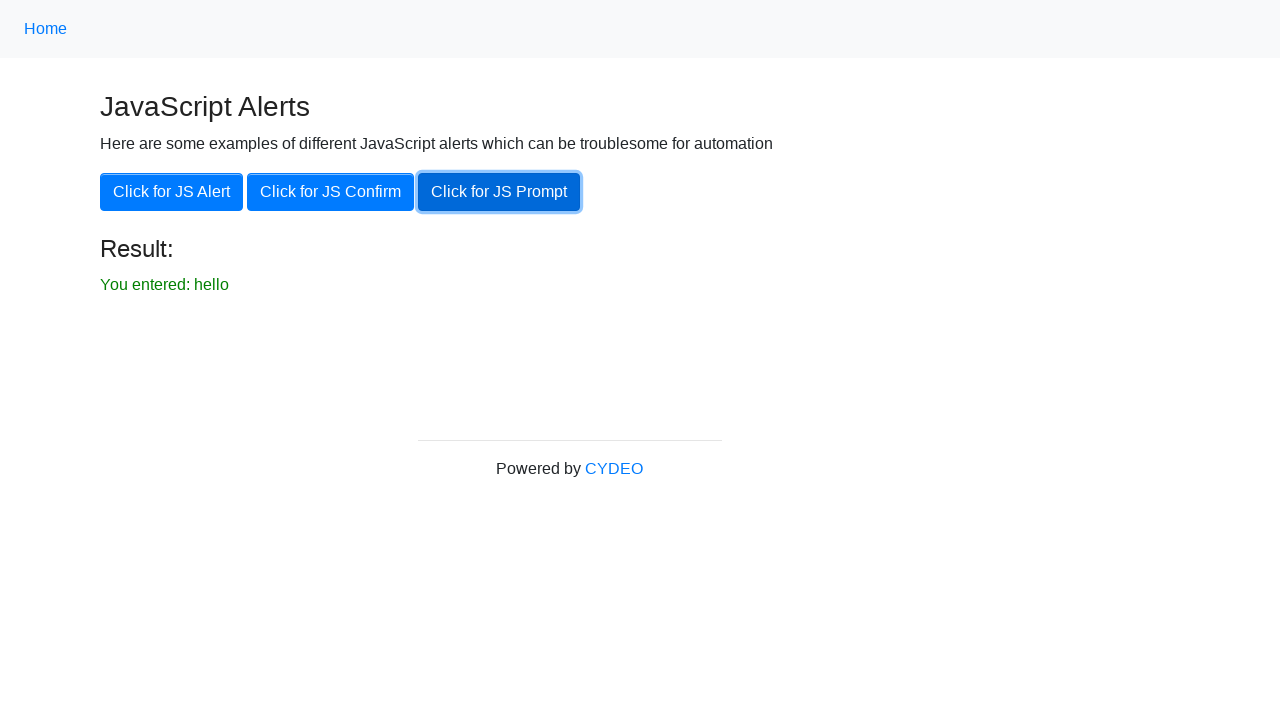

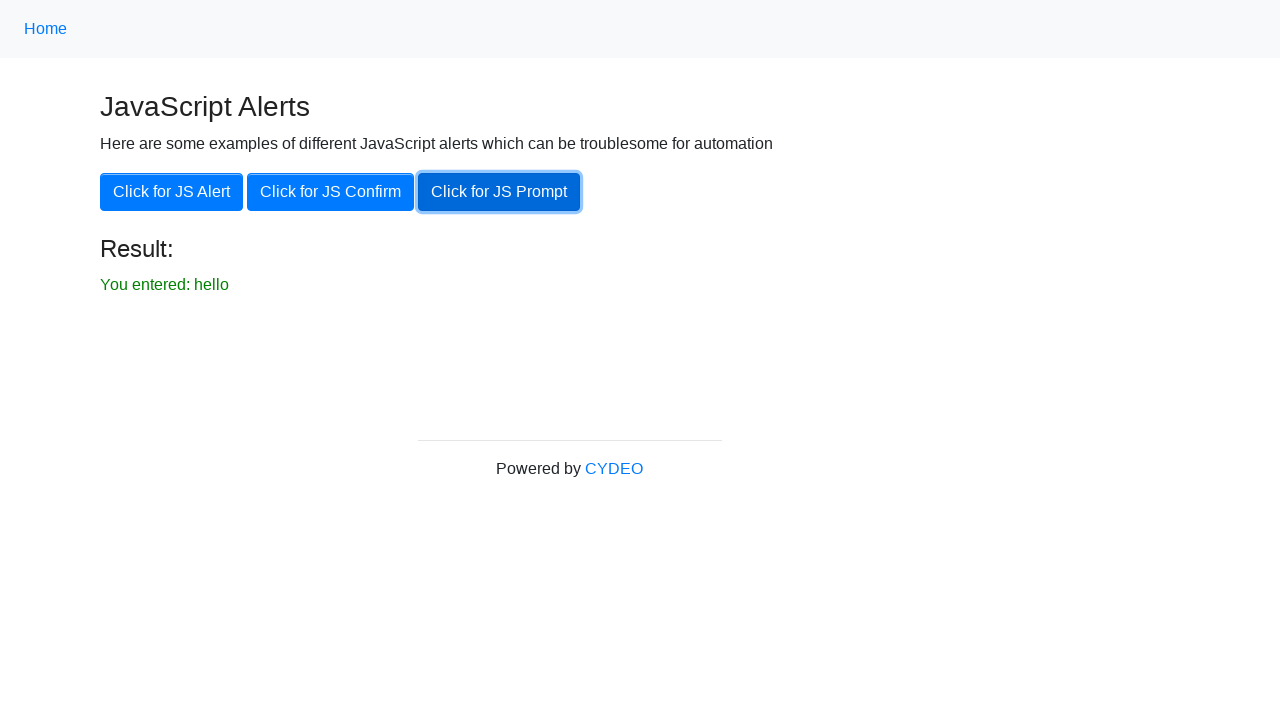